Navigates to Zerodha Kite trading platform homepage and maximizes the browser window to verify the page loads correctly.

Starting URL: https://kite.zerodha.com/

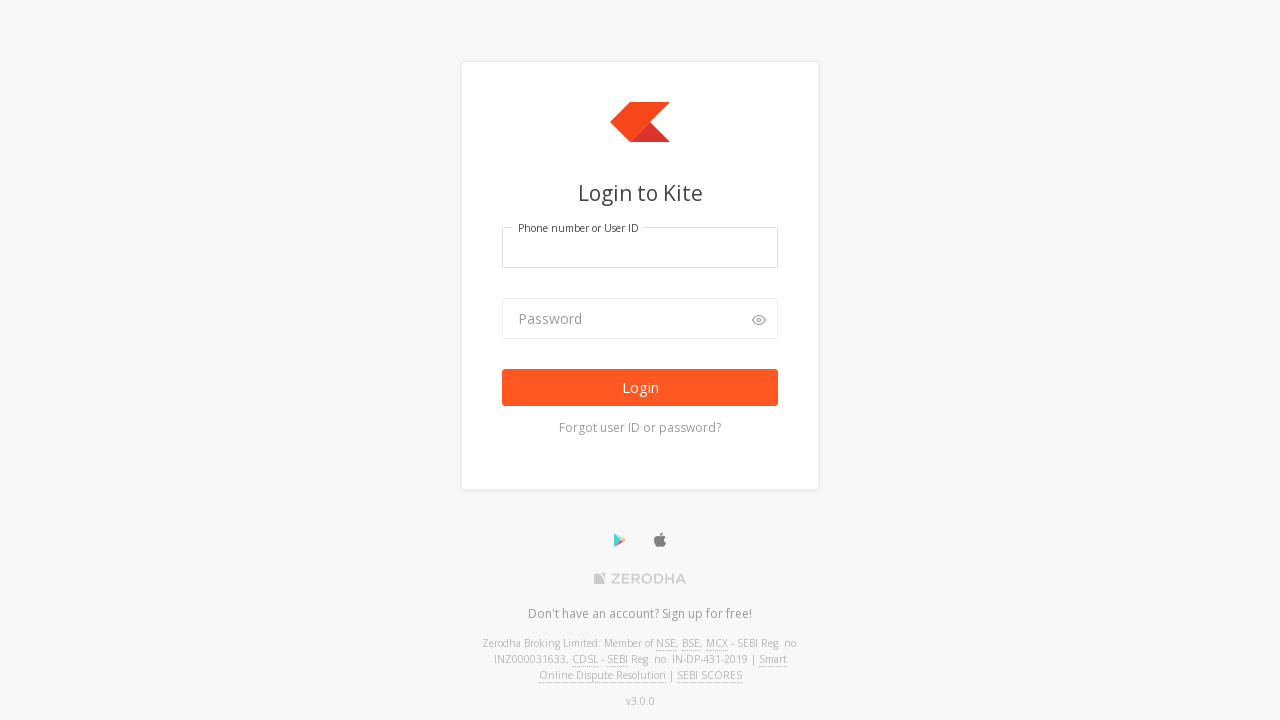

Navigated to Zerodha Kite trading platform homepage
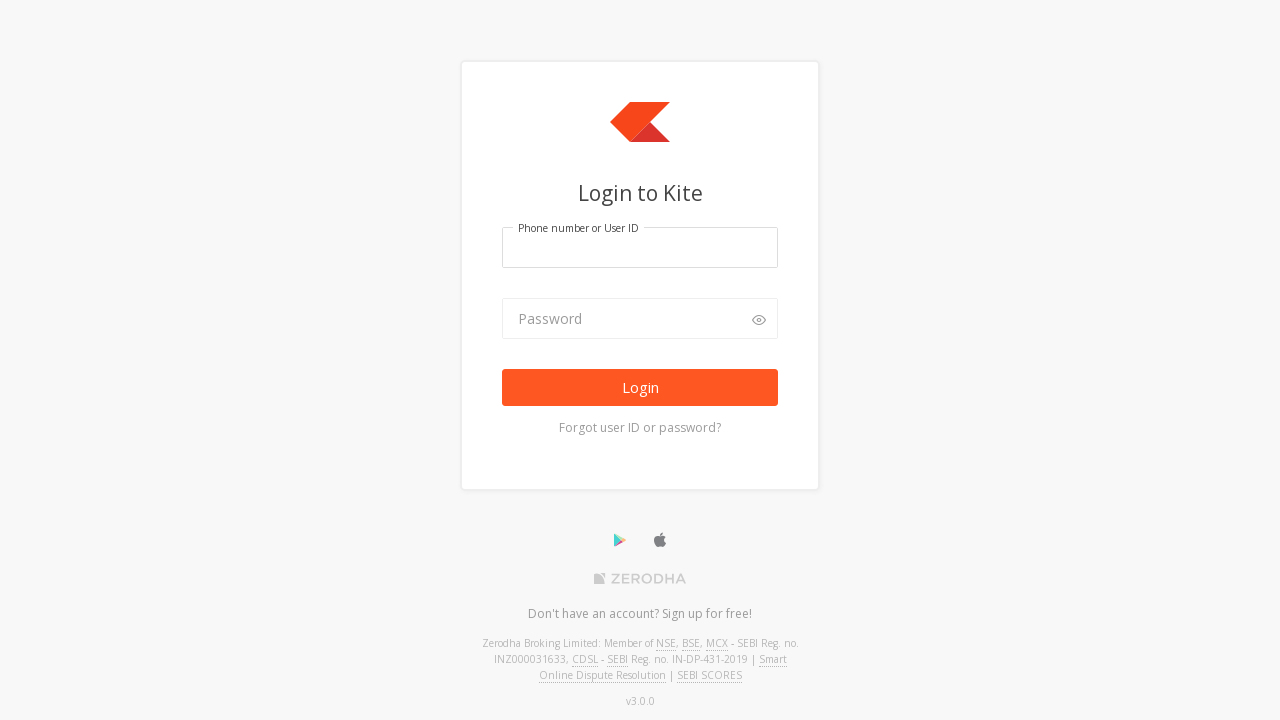

Maximized browser window to 1920x1080
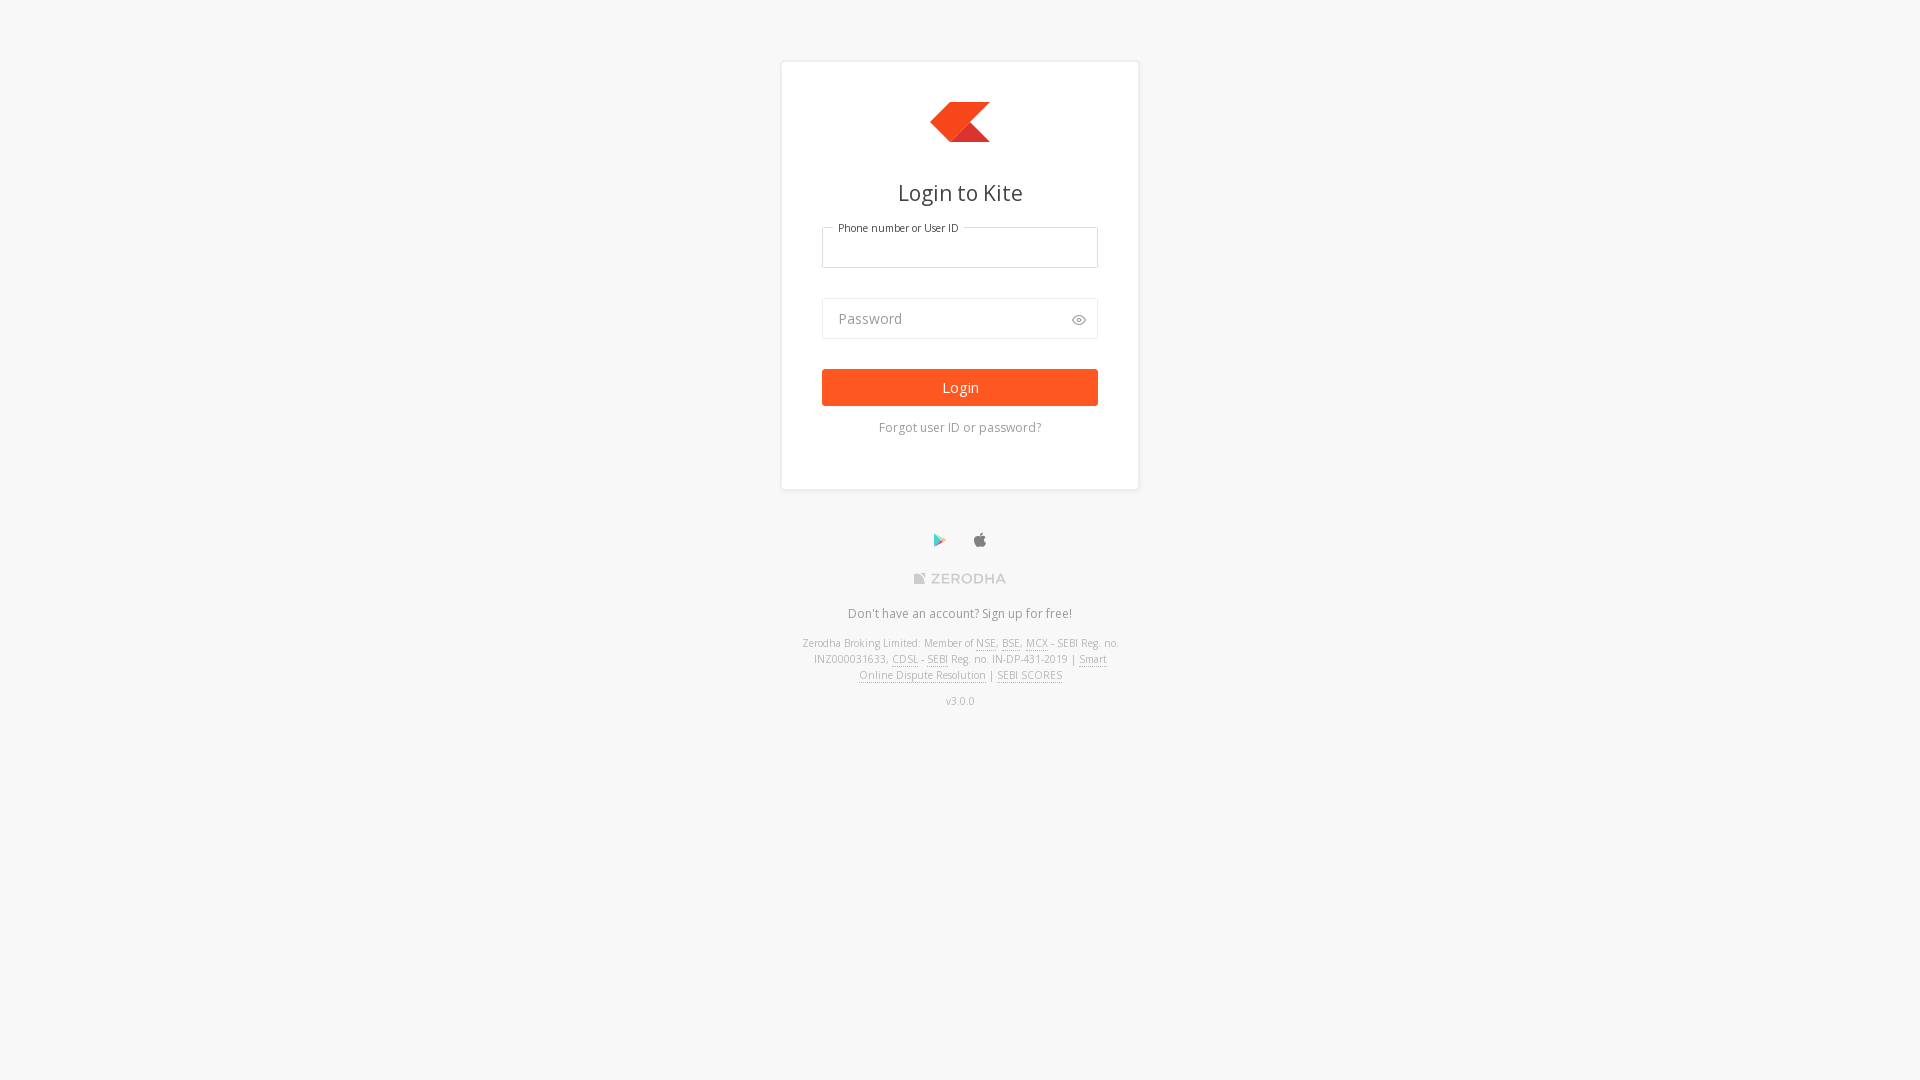

Page fully loaded and DOM content ready
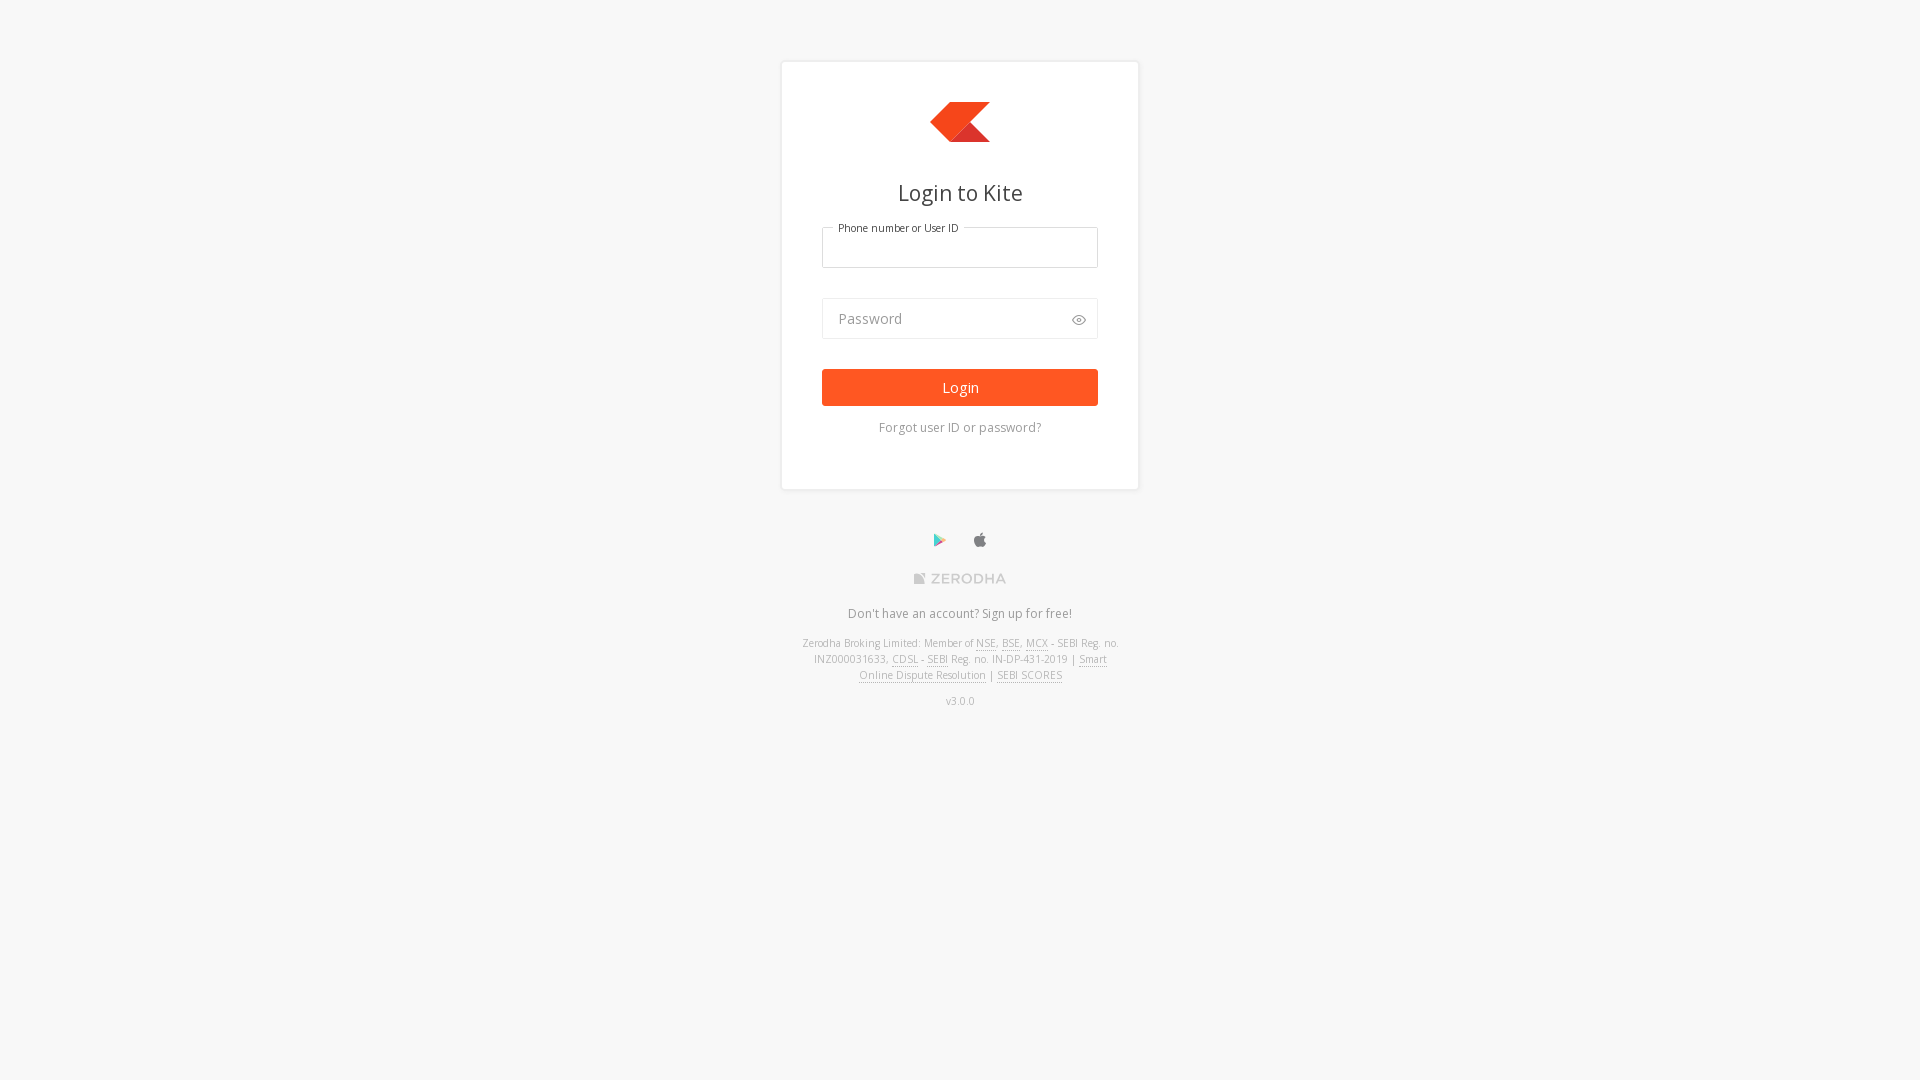

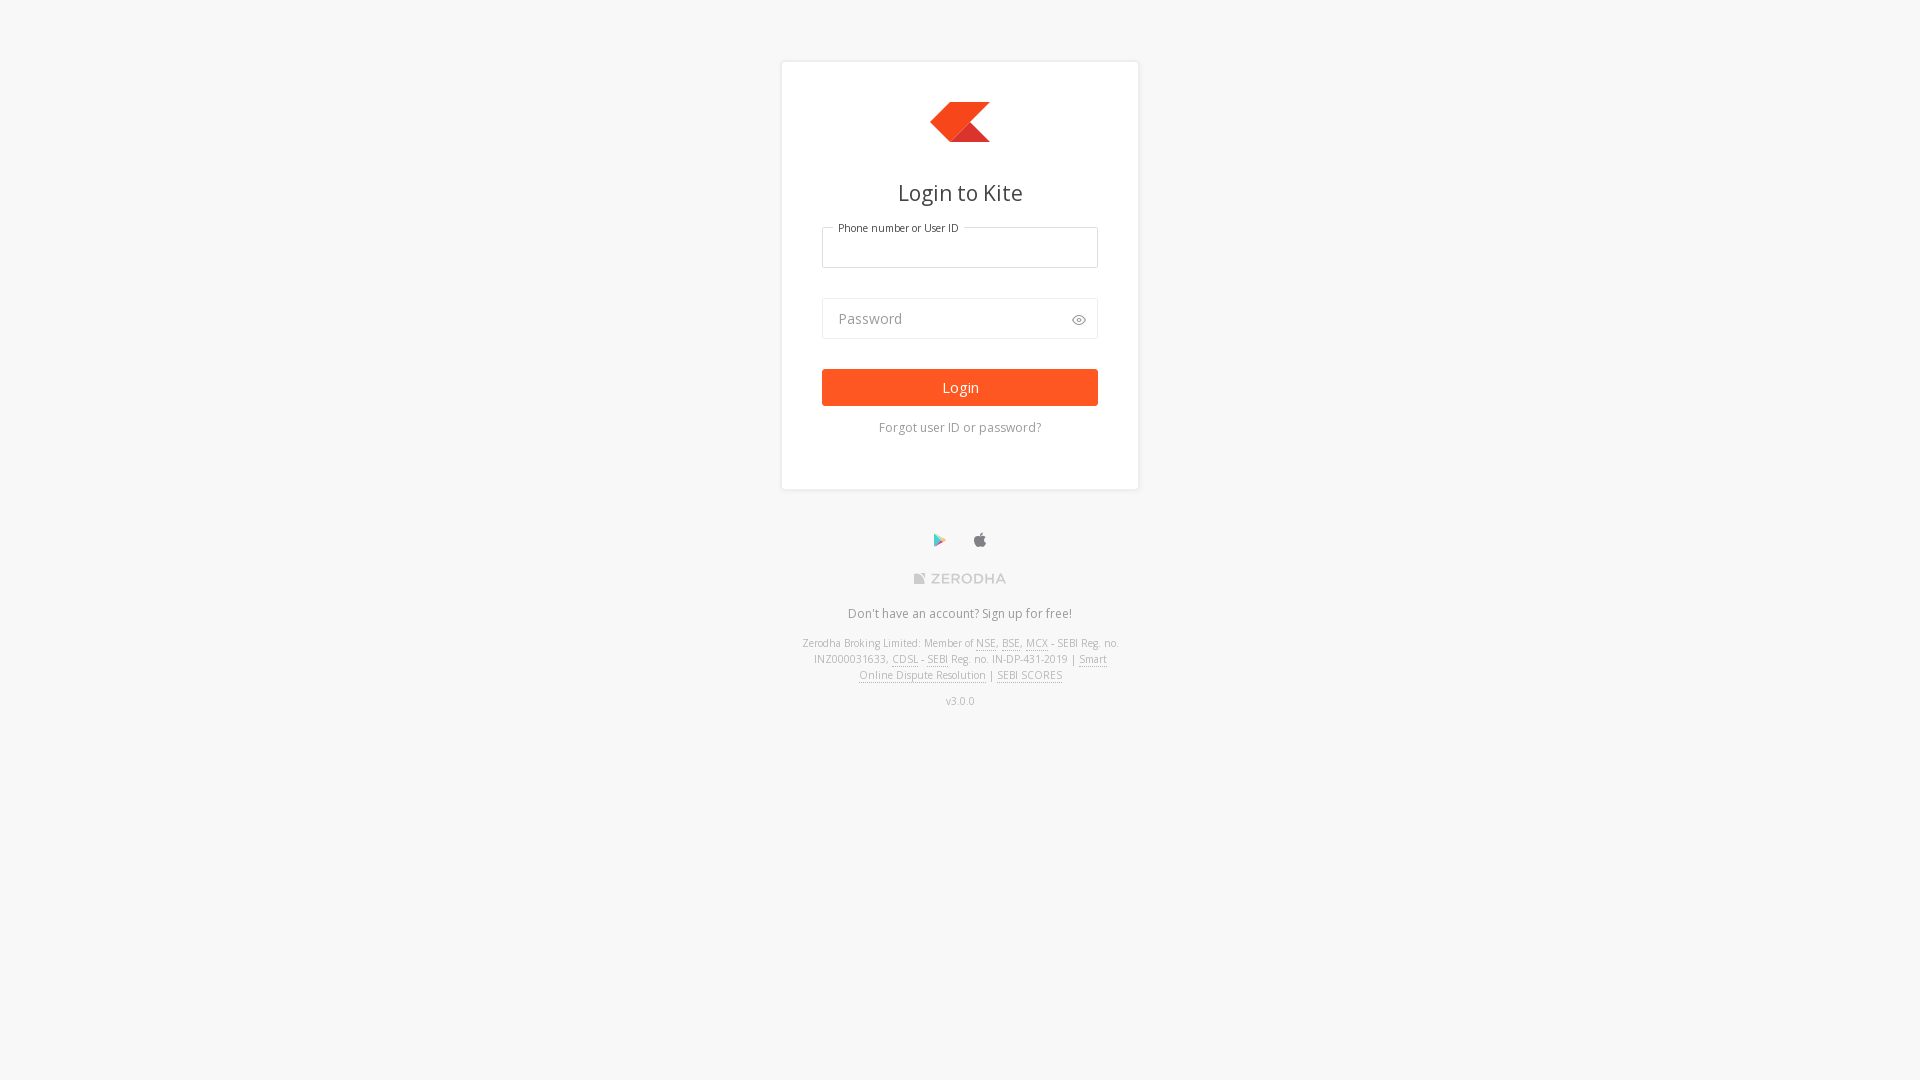